Navigates to Python.org and extracts upcoming event information from the event widget section

Starting URL: https://www.python.org/

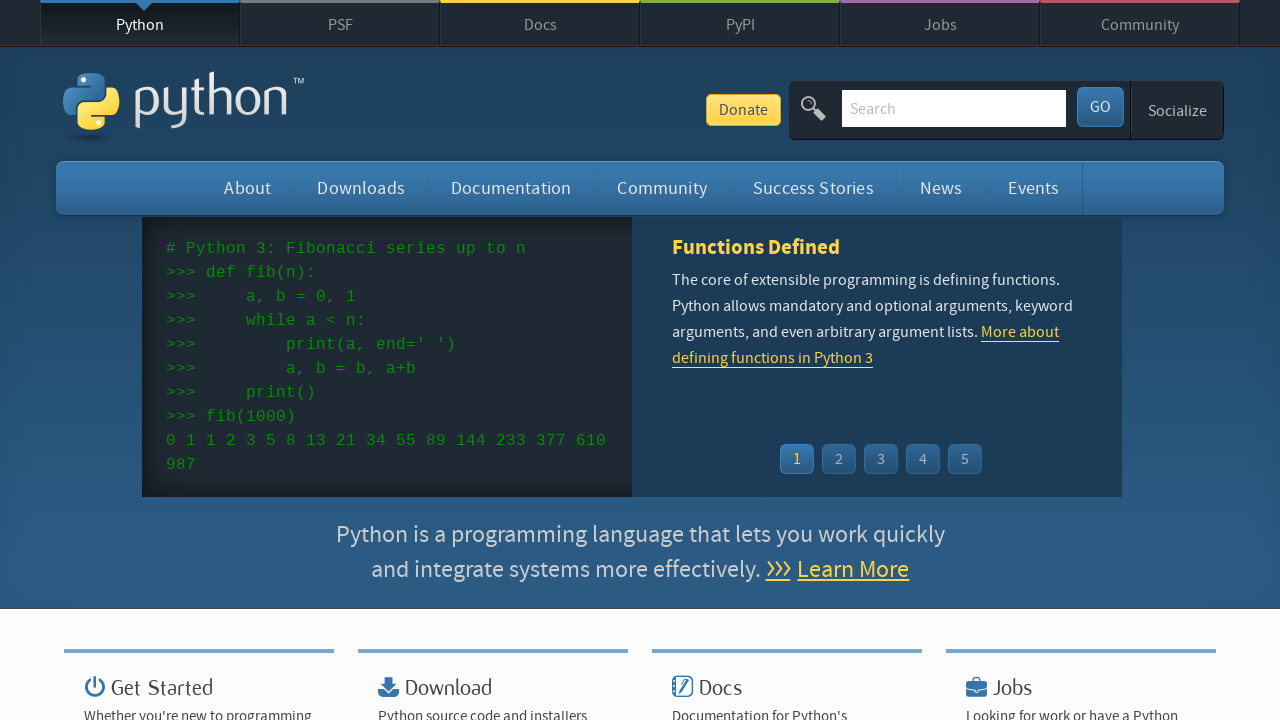

Navigated to https://www.python.org/
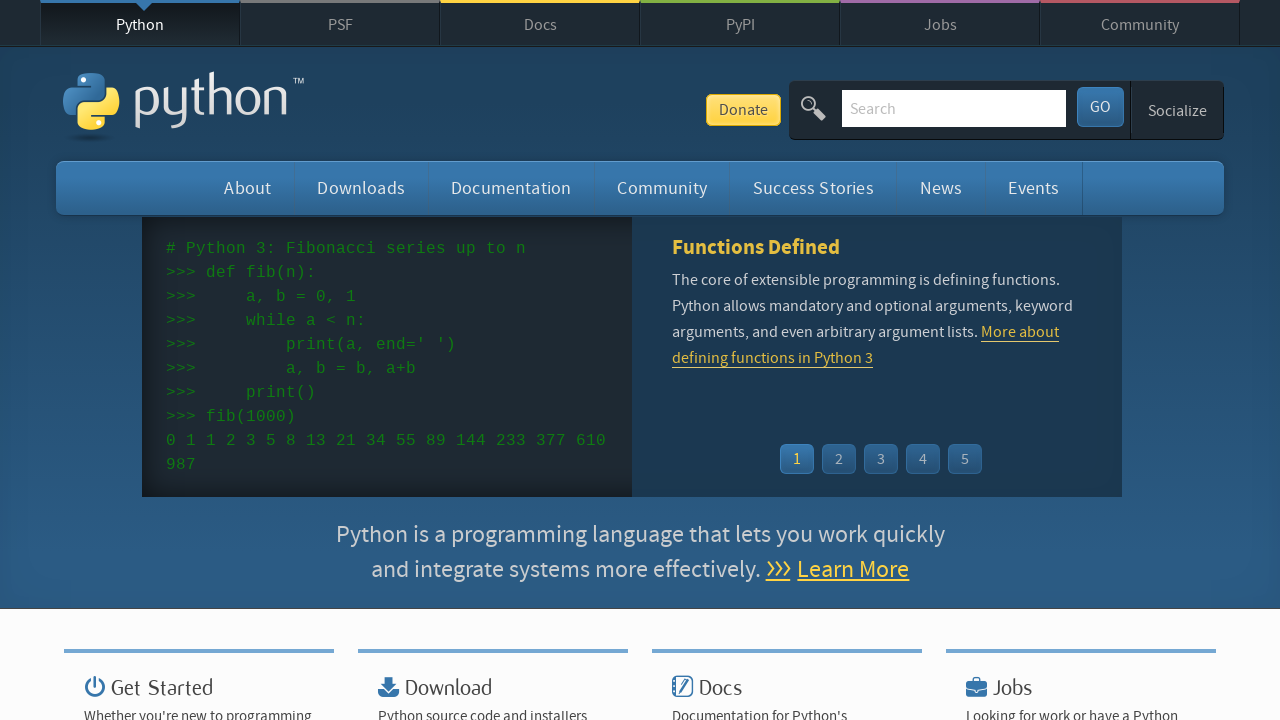

Event widget loaded
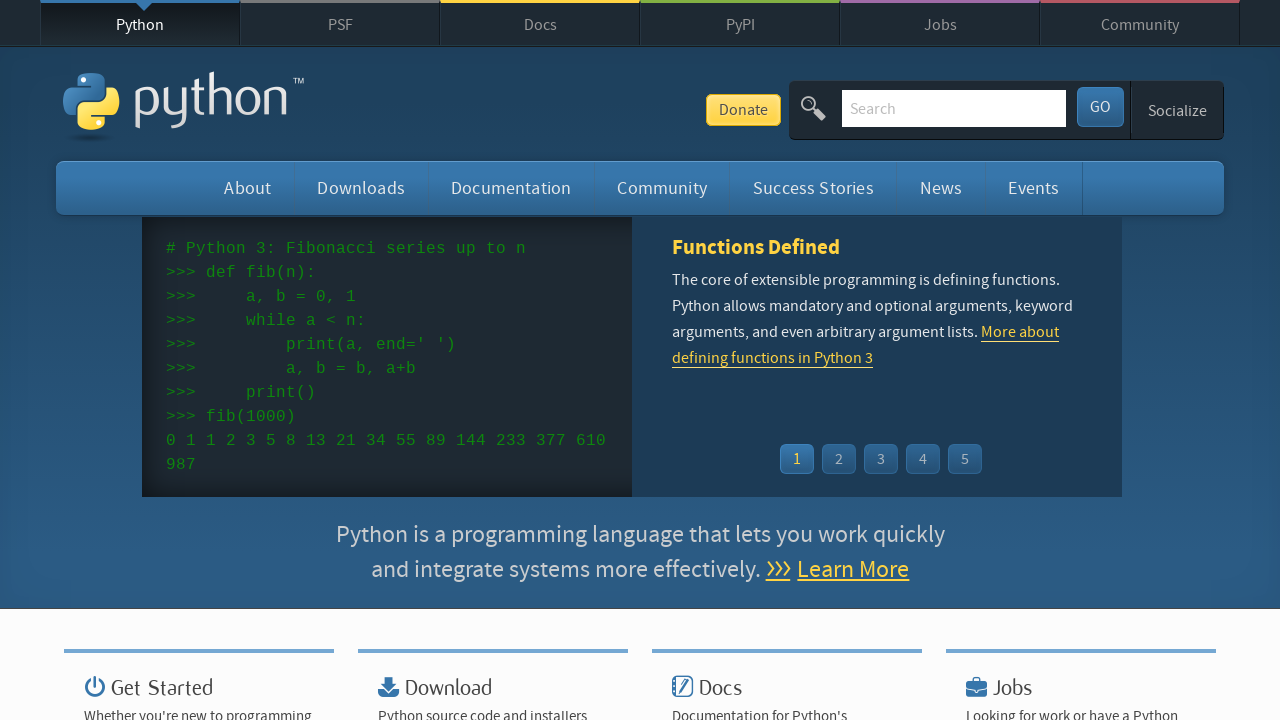

Located all event time elements
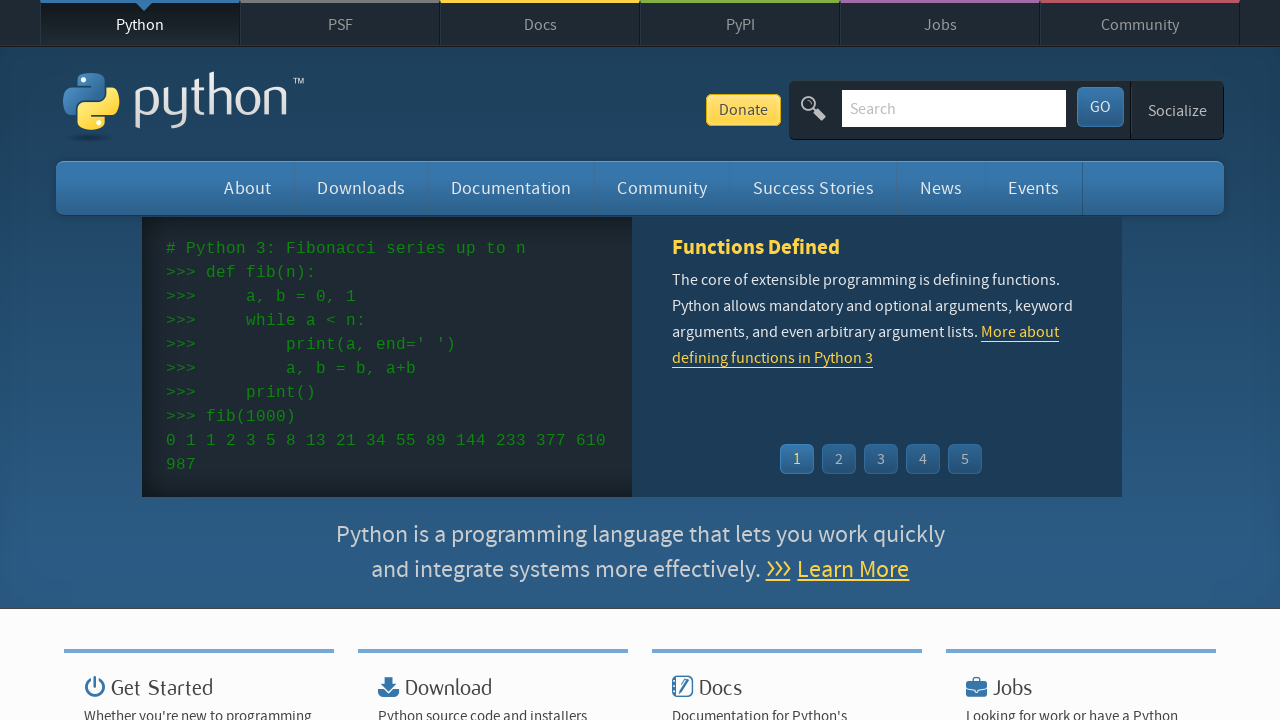

Located all event name elements
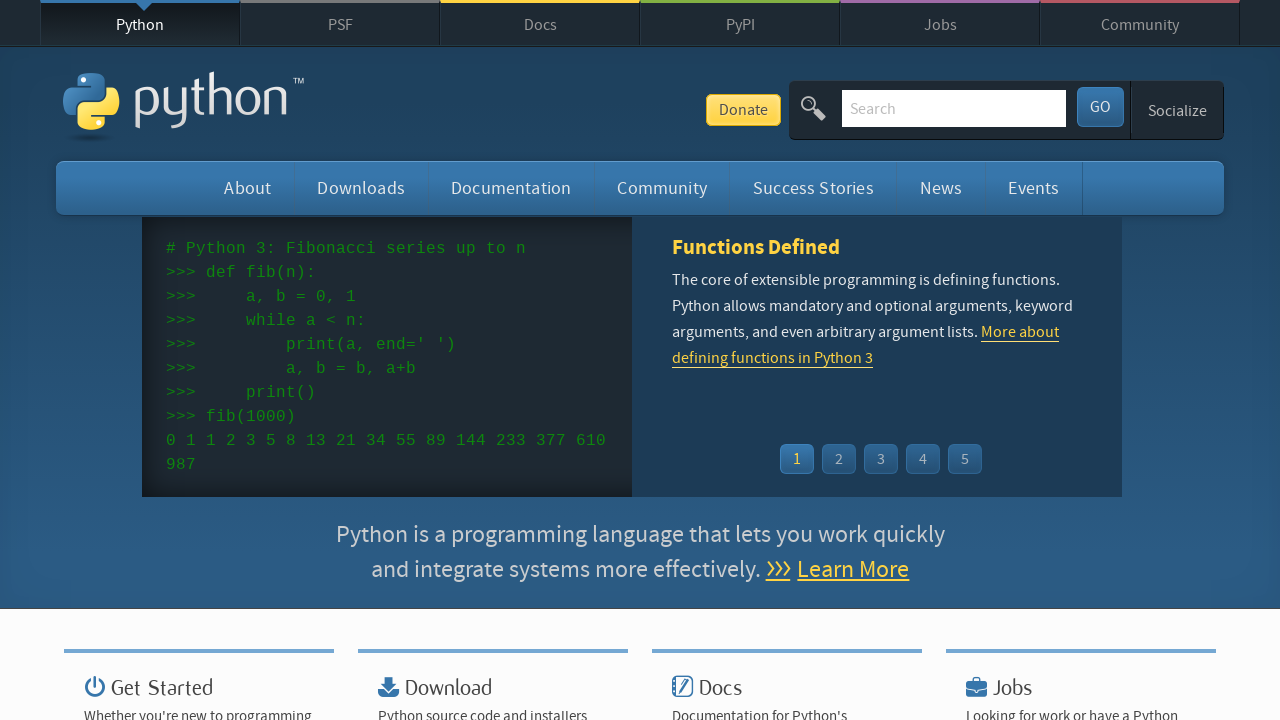

Extracted event 1: MLOps Open Source Sprint – PyLadies Amsterdam at 2026-02-27
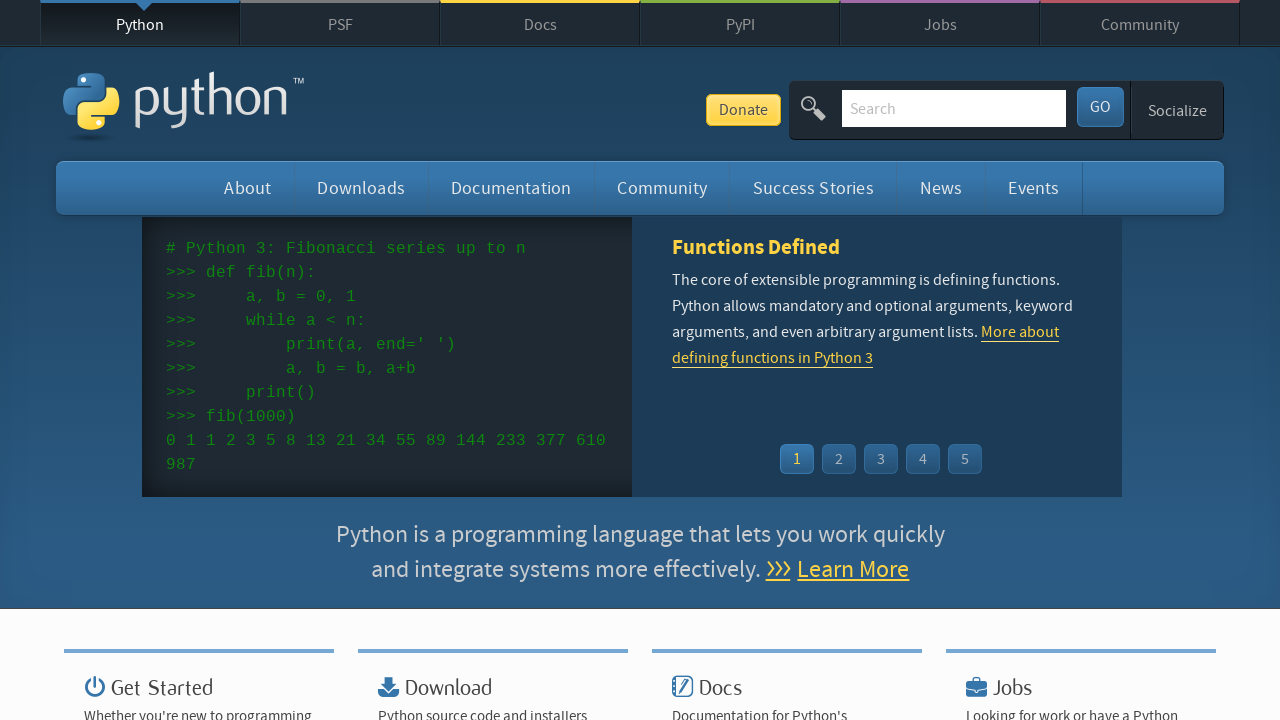

Extracted event 2: Python Unplugged on PyTV at 2026-03-04
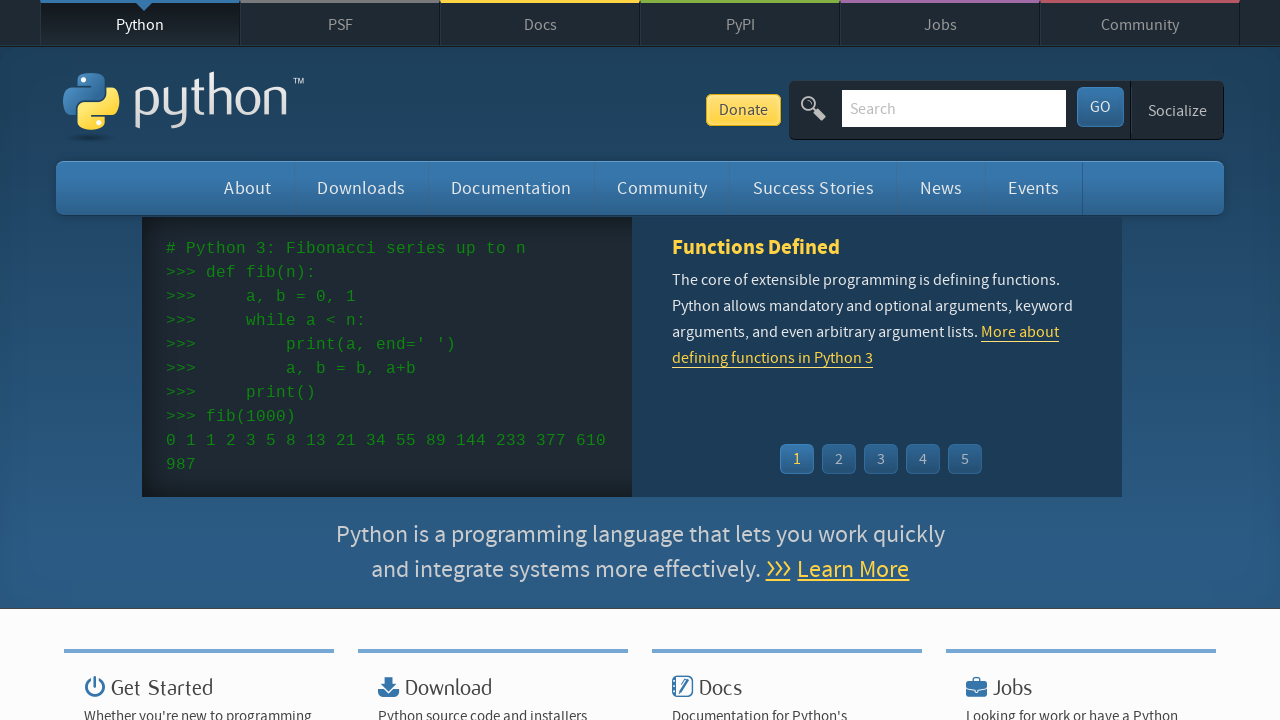

Extracted event 3: PyTV x PyLadies Amsterdam speakers Meet and Greet at 2026-03-04
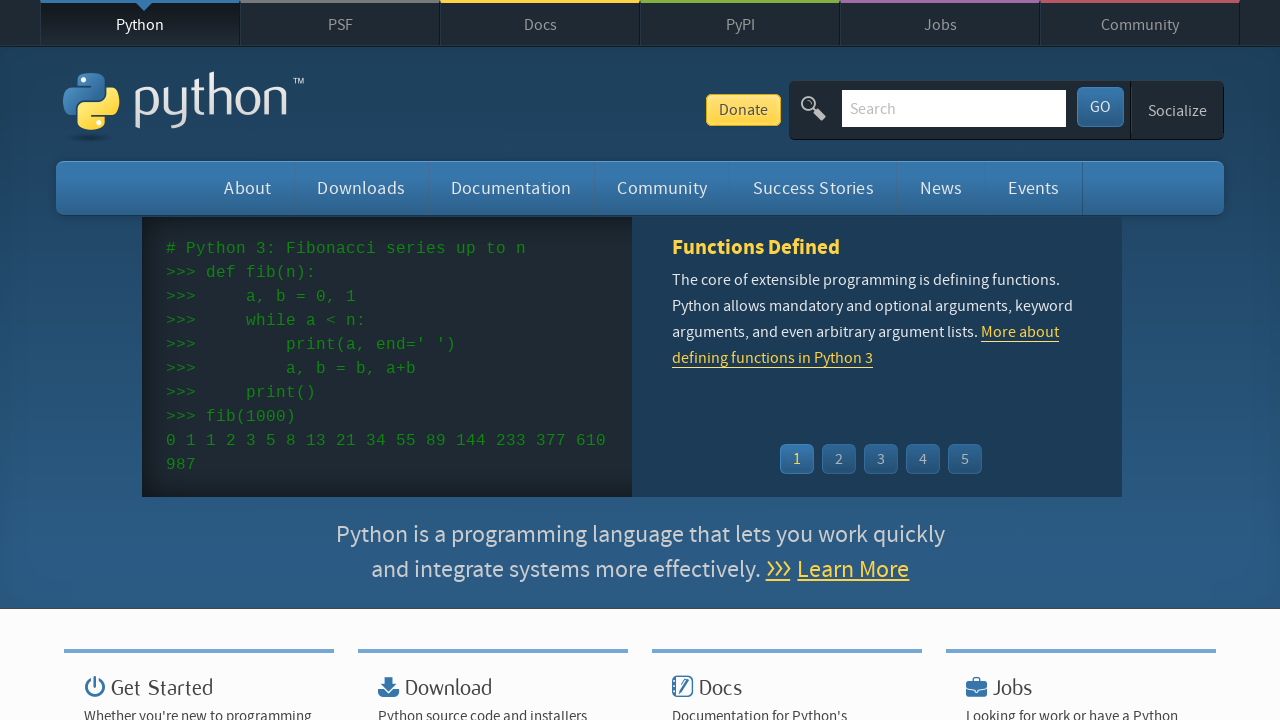

Extracted event 4: PyConf Hyderabad 2026 at 2026-03-14
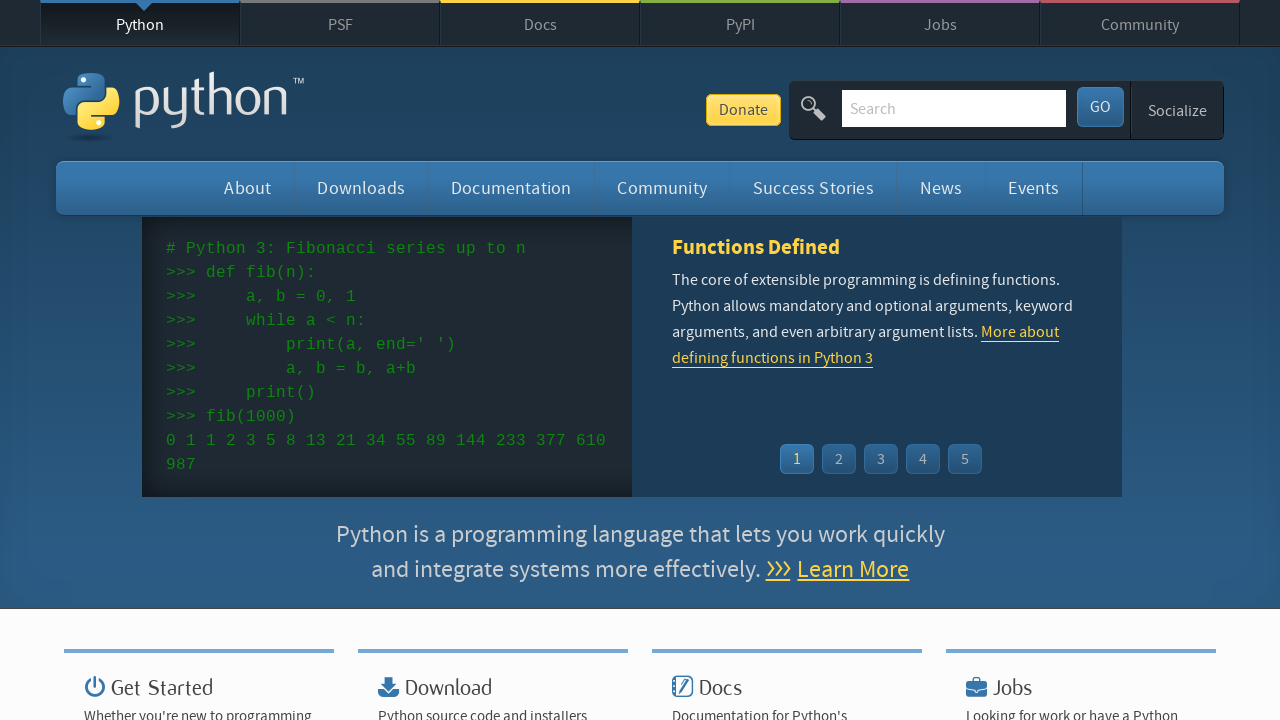

Extracted event 5: PythonAsia 2026 at 2026-03-21
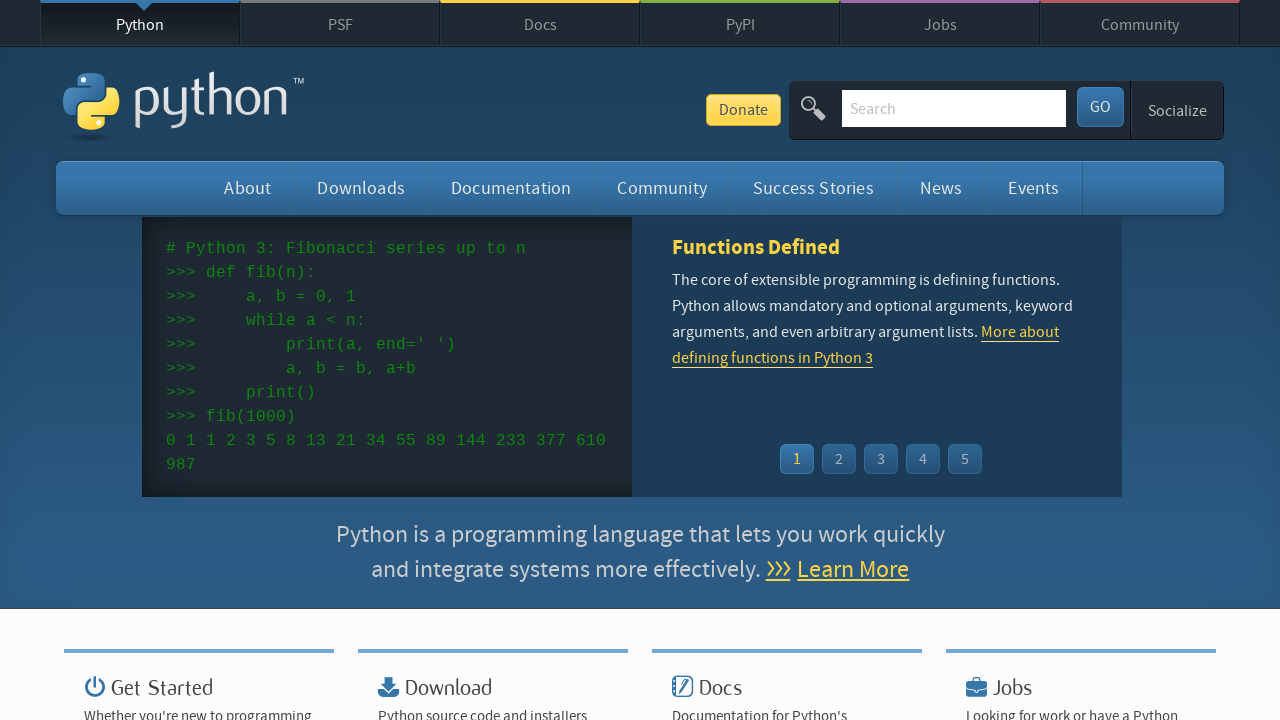

Printed extracted events to console
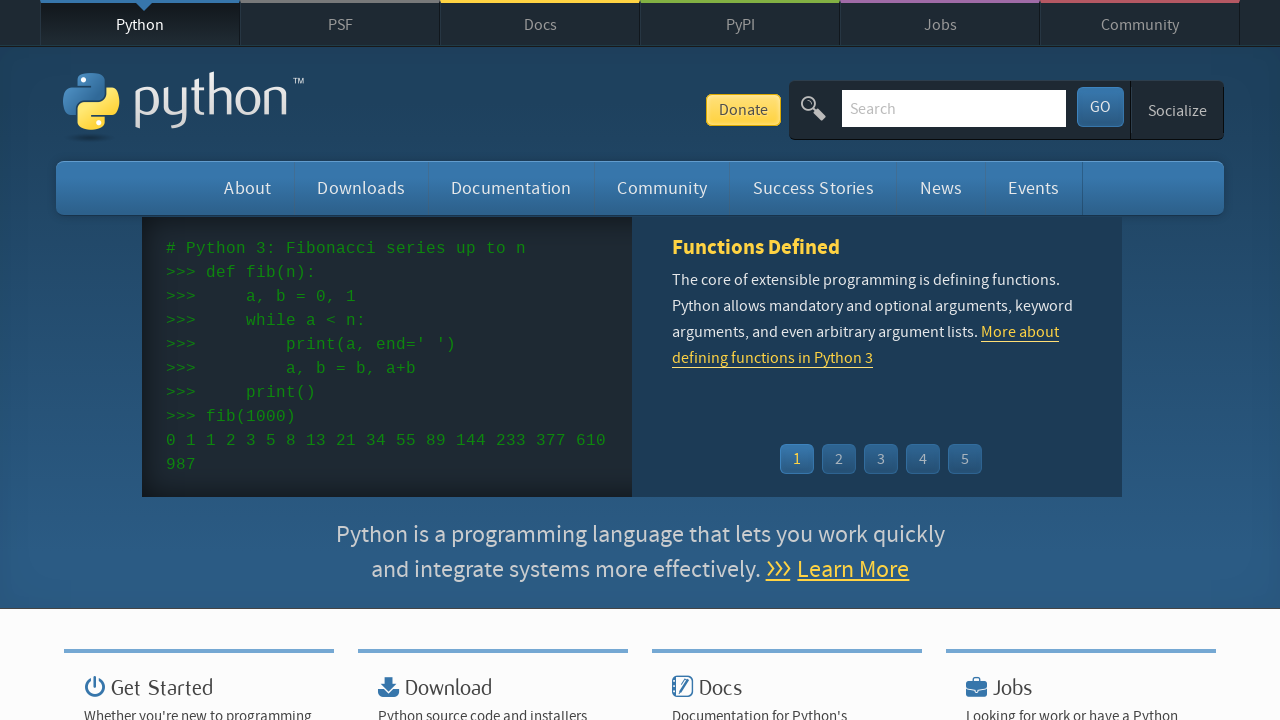

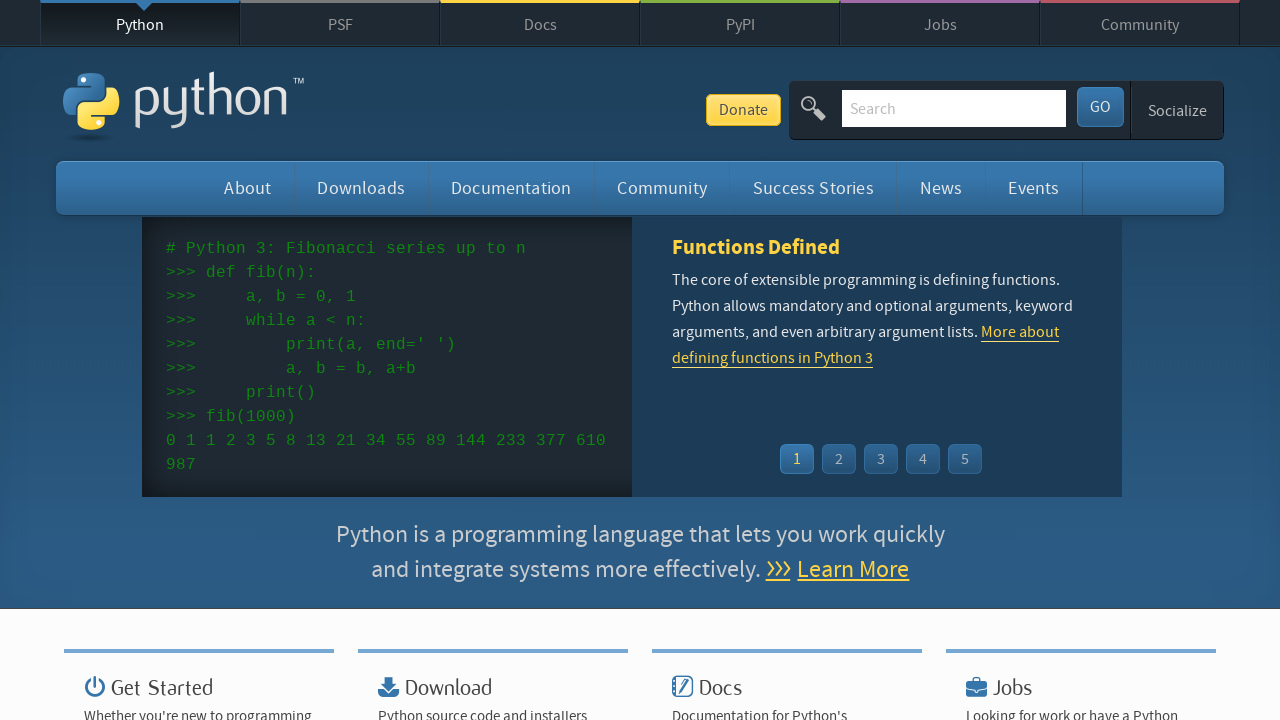